Tests browser back button navigation between filter views

Starting URL: https://demo.playwright.dev/todomvc

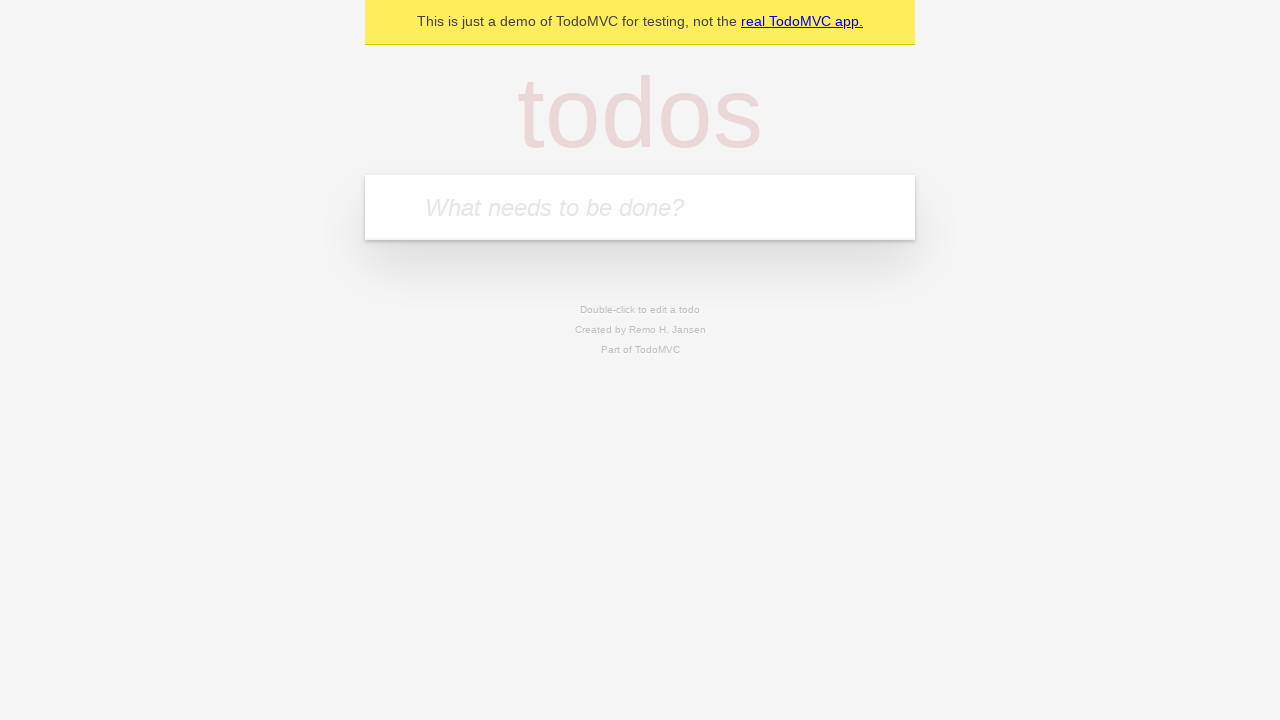

Filled new todo input with 'buy some cheese' on internal:attr=[placeholder="What needs to be done?"i]
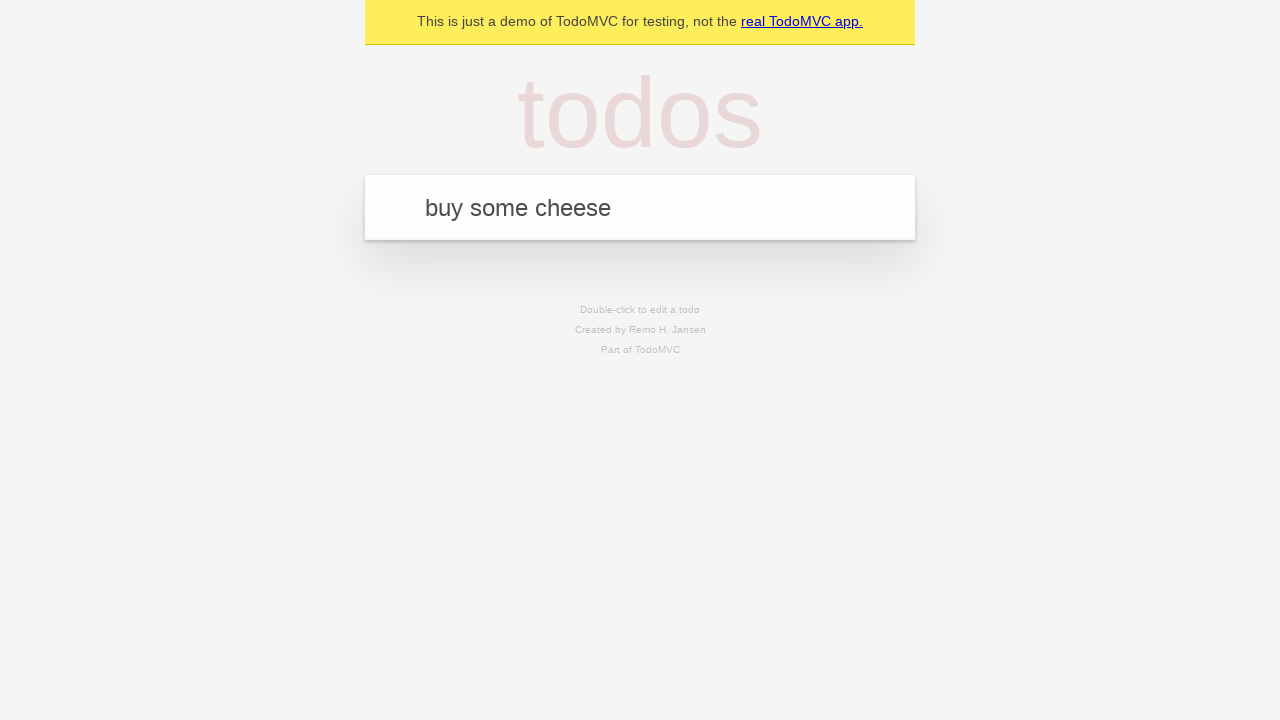

Pressed Enter to create first todo on internal:attr=[placeholder="What needs to be done?"i]
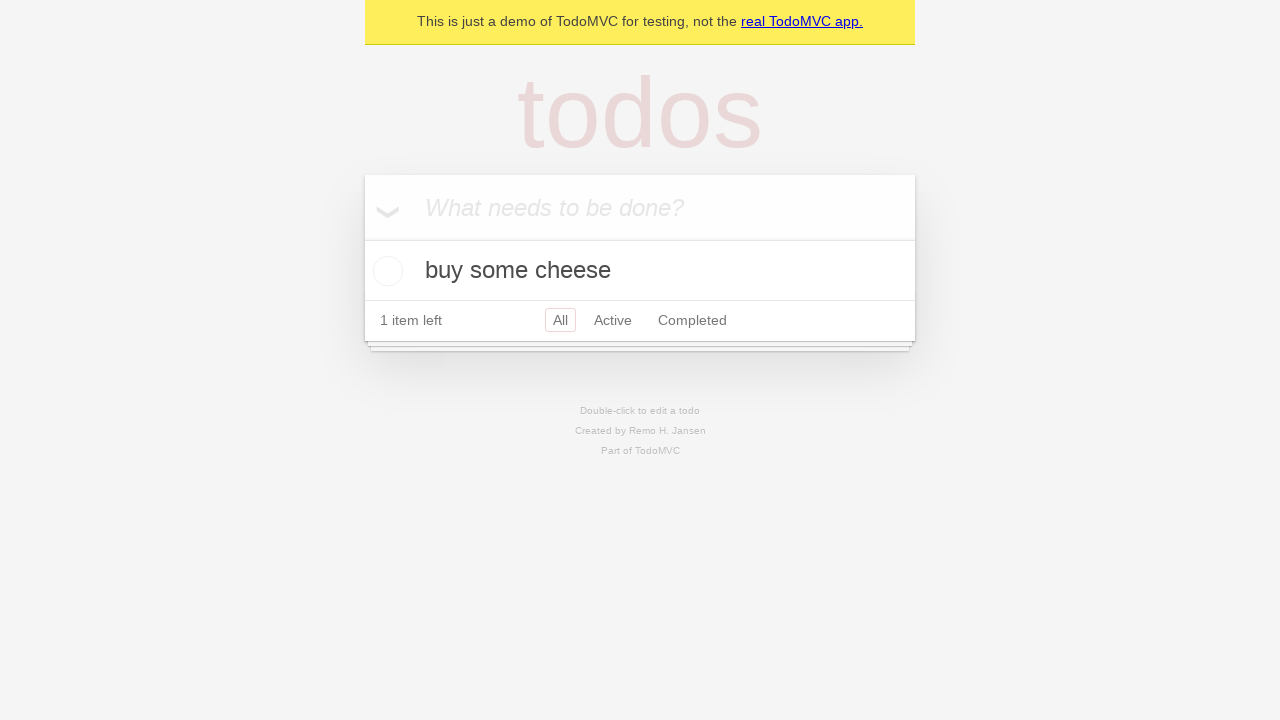

Filled new todo input with 'feed the cat' on internal:attr=[placeholder="What needs to be done?"i]
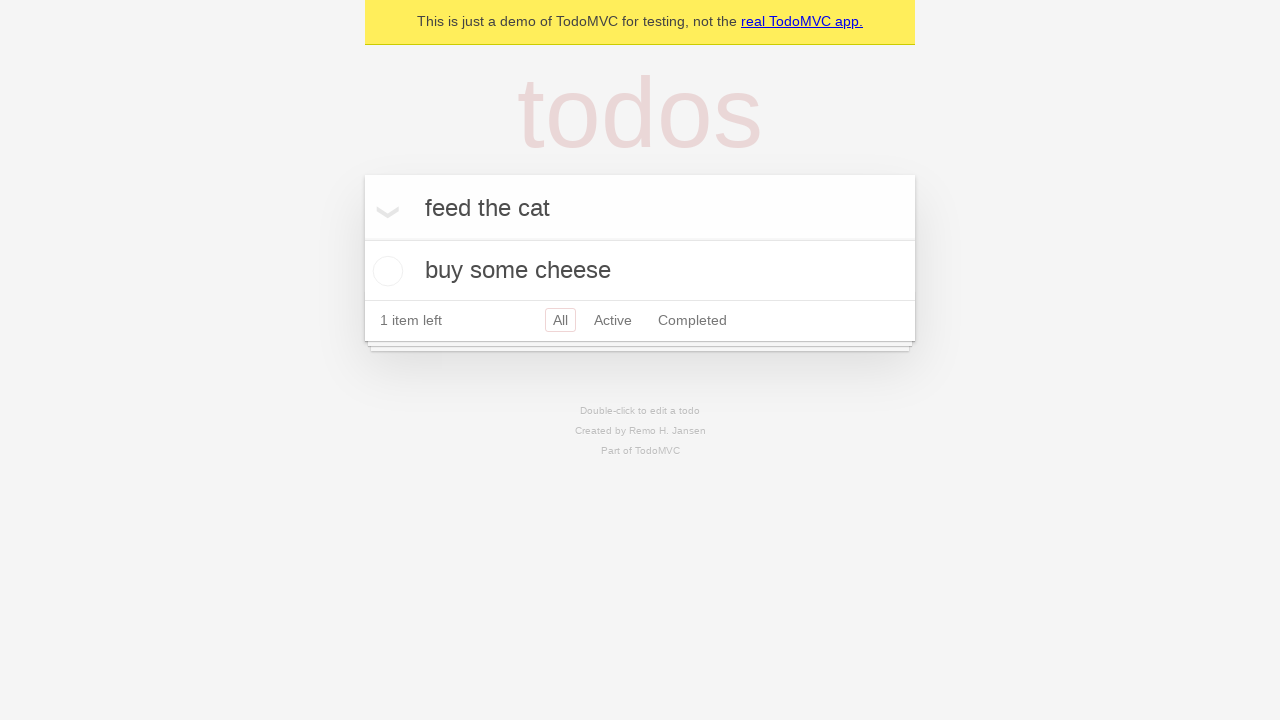

Pressed Enter to create second todo on internal:attr=[placeholder="What needs to be done?"i]
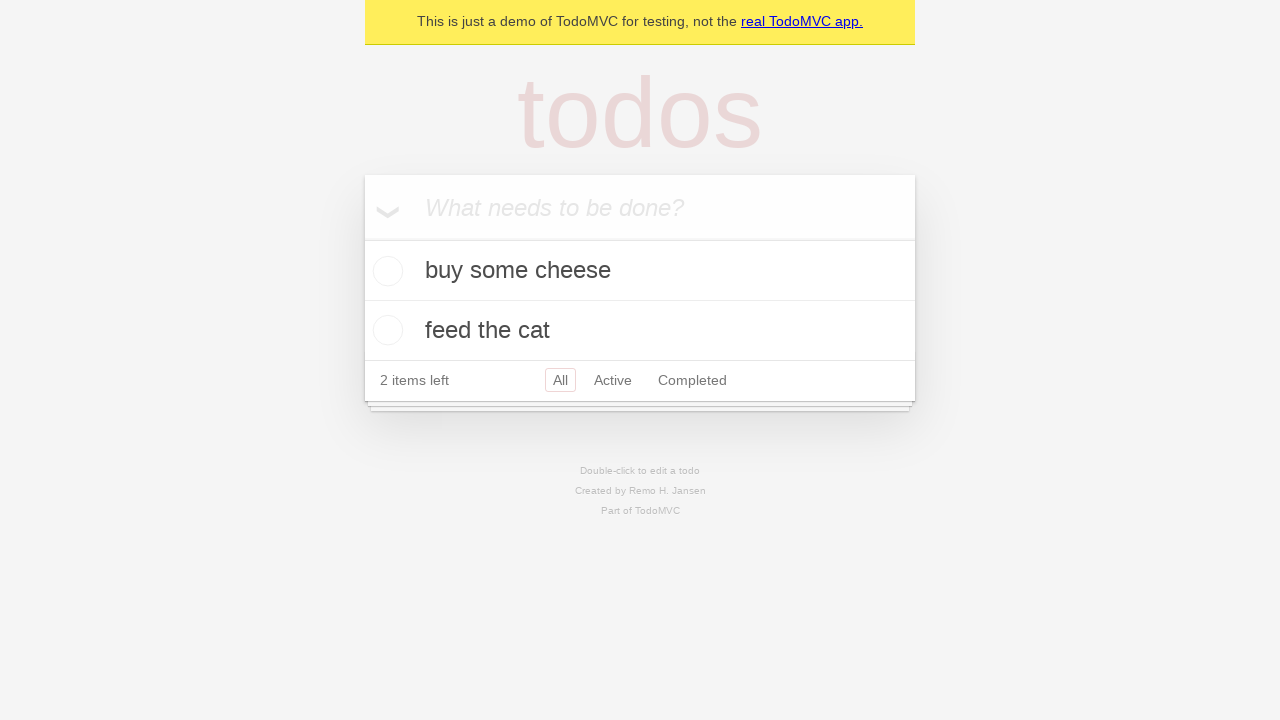

Filled new todo input with 'book a doctors appointment' on internal:attr=[placeholder="What needs to be done?"i]
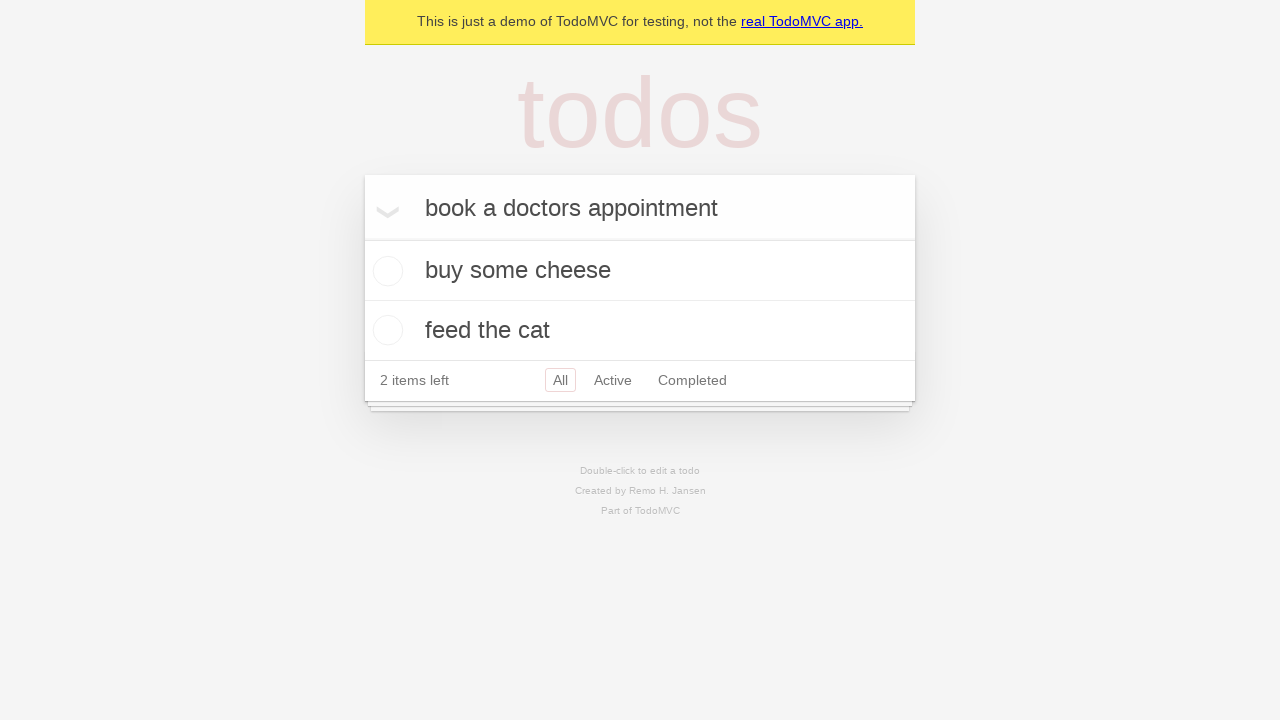

Pressed Enter to create third todo on internal:attr=[placeholder="What needs to be done?"i]
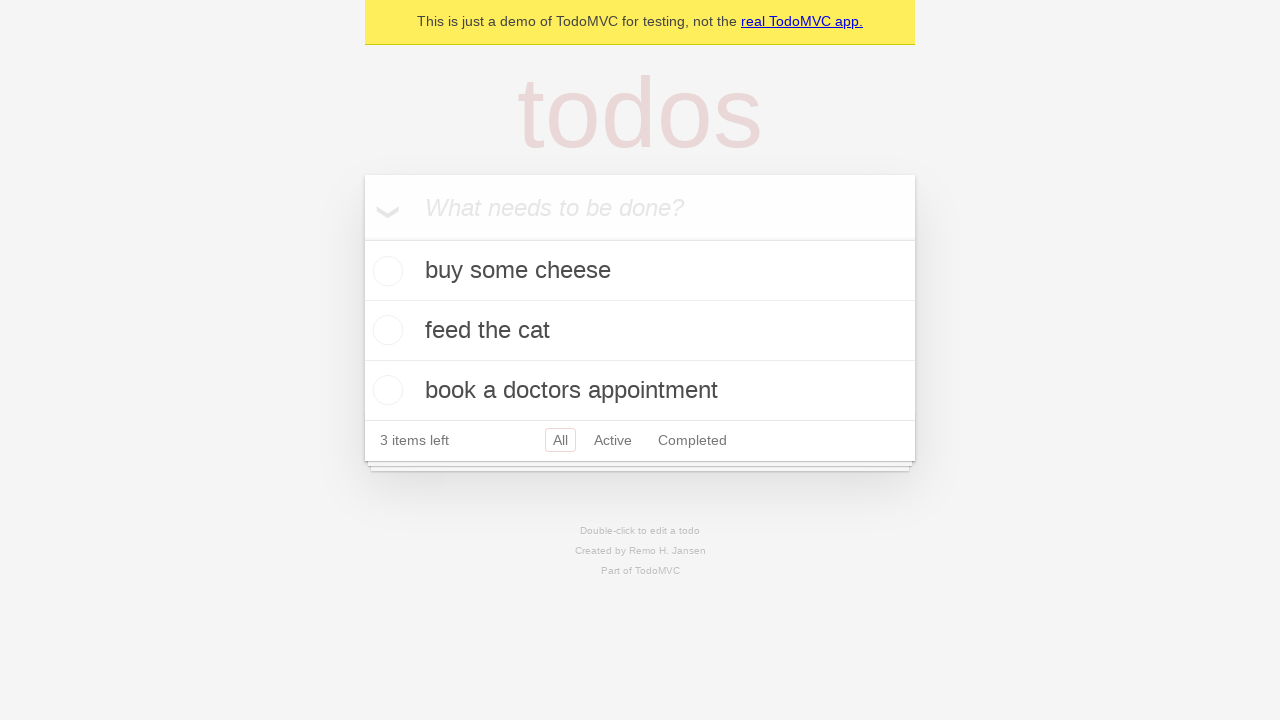

Waited for todos to be created and displayed
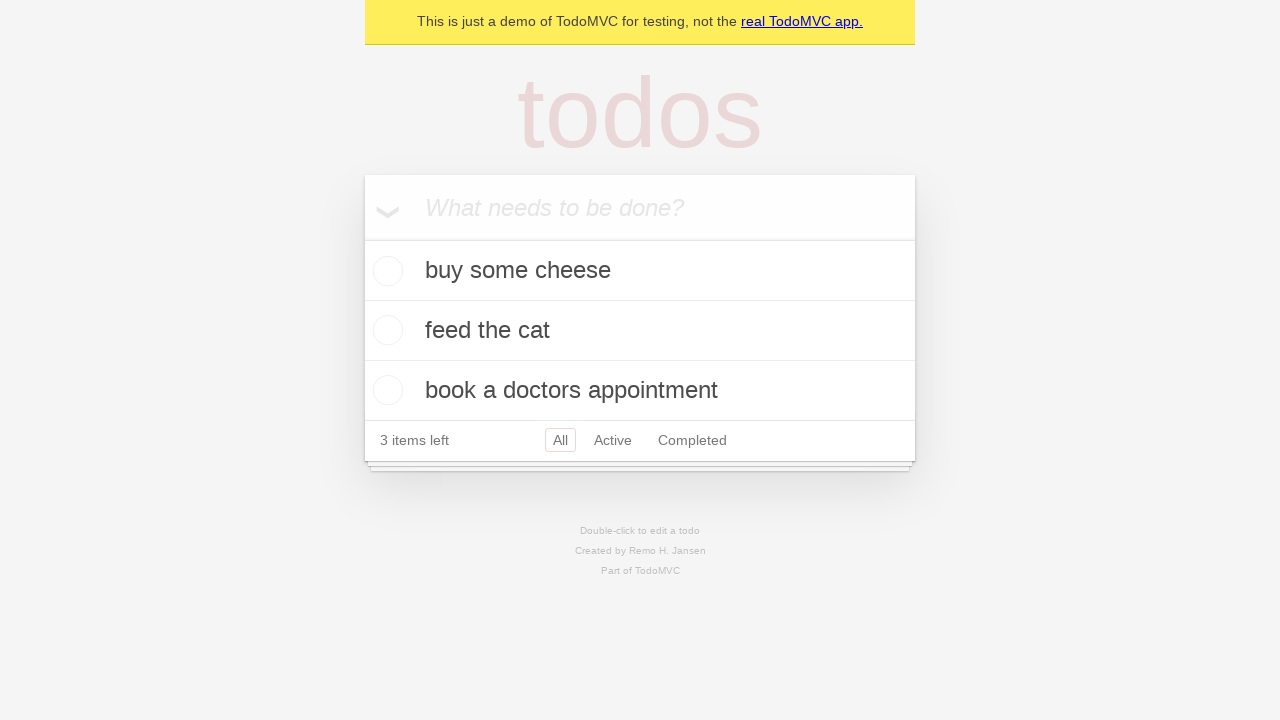

Checked the second todo item at (385, 330) on internal:testid=[data-testid="todo-item"s] >> nth=1 >> internal:role=checkbox
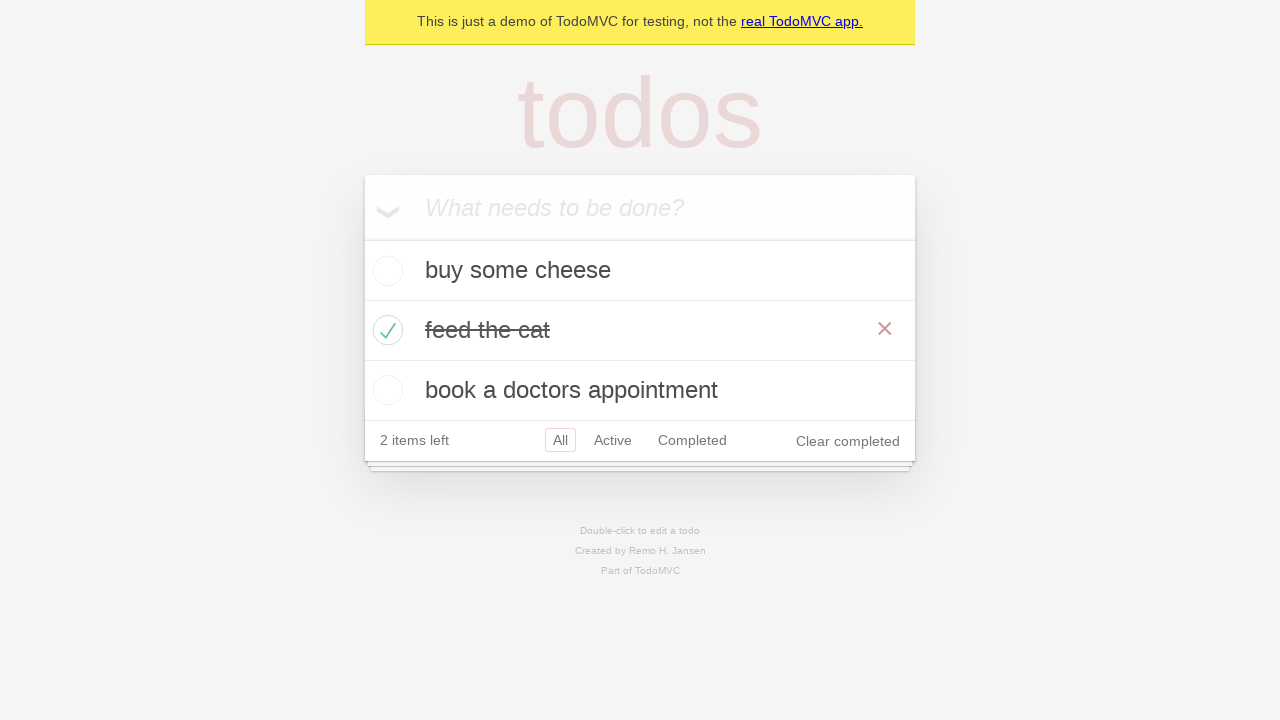

Clicked 'All' filter link at (560, 440) on internal:role=link[name="All"i]
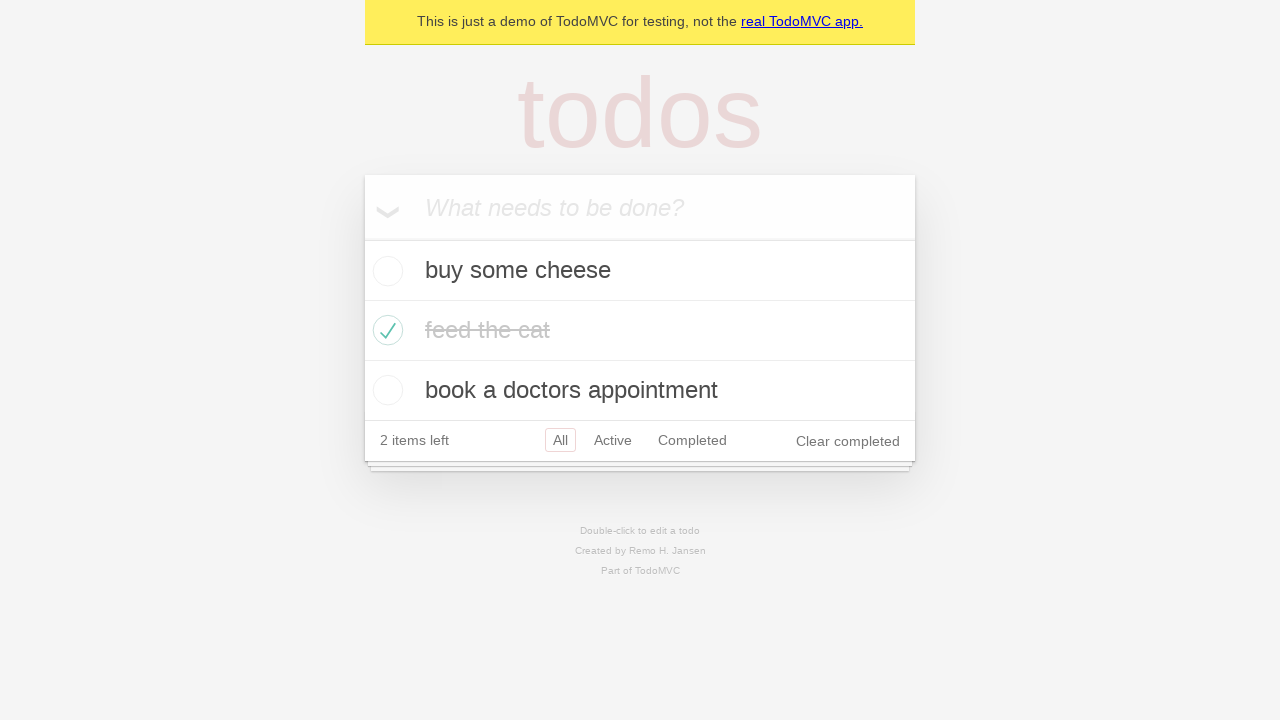

Clicked 'Active' filter link at (613, 440) on internal:role=link[name="Active"i]
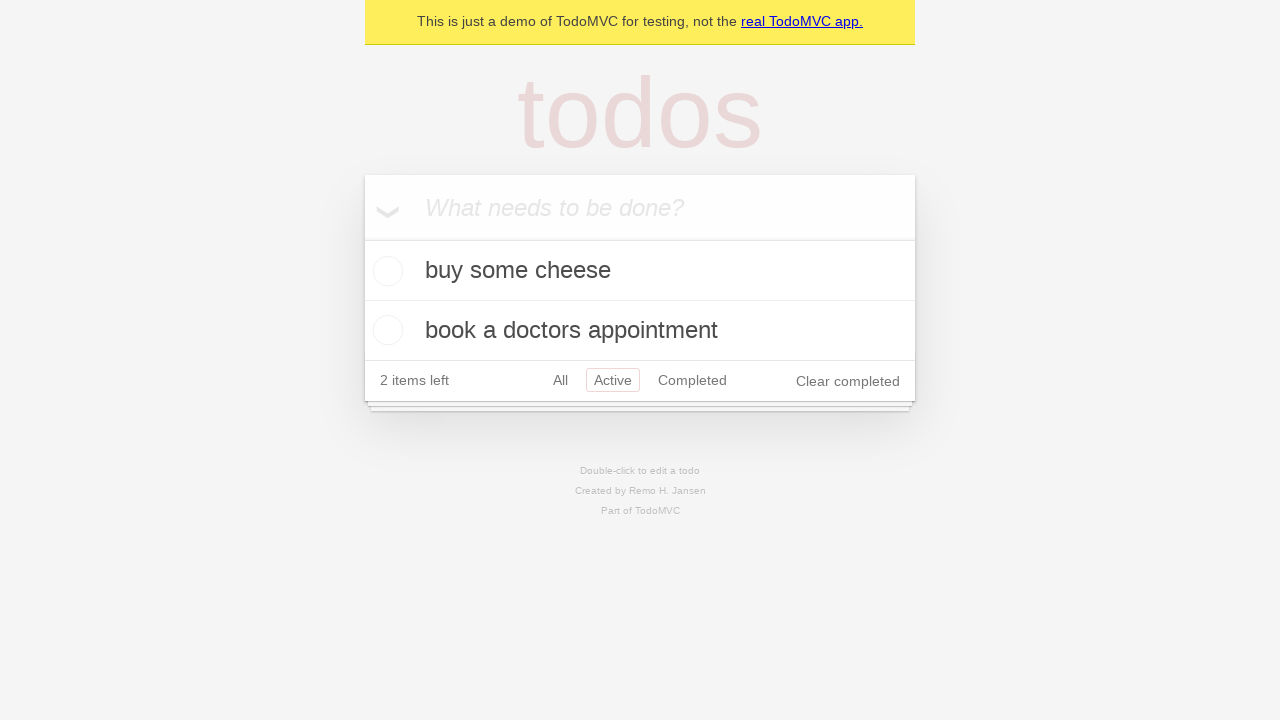

Clicked 'Completed' filter link at (692, 380) on internal:role=link[name="Completed"i]
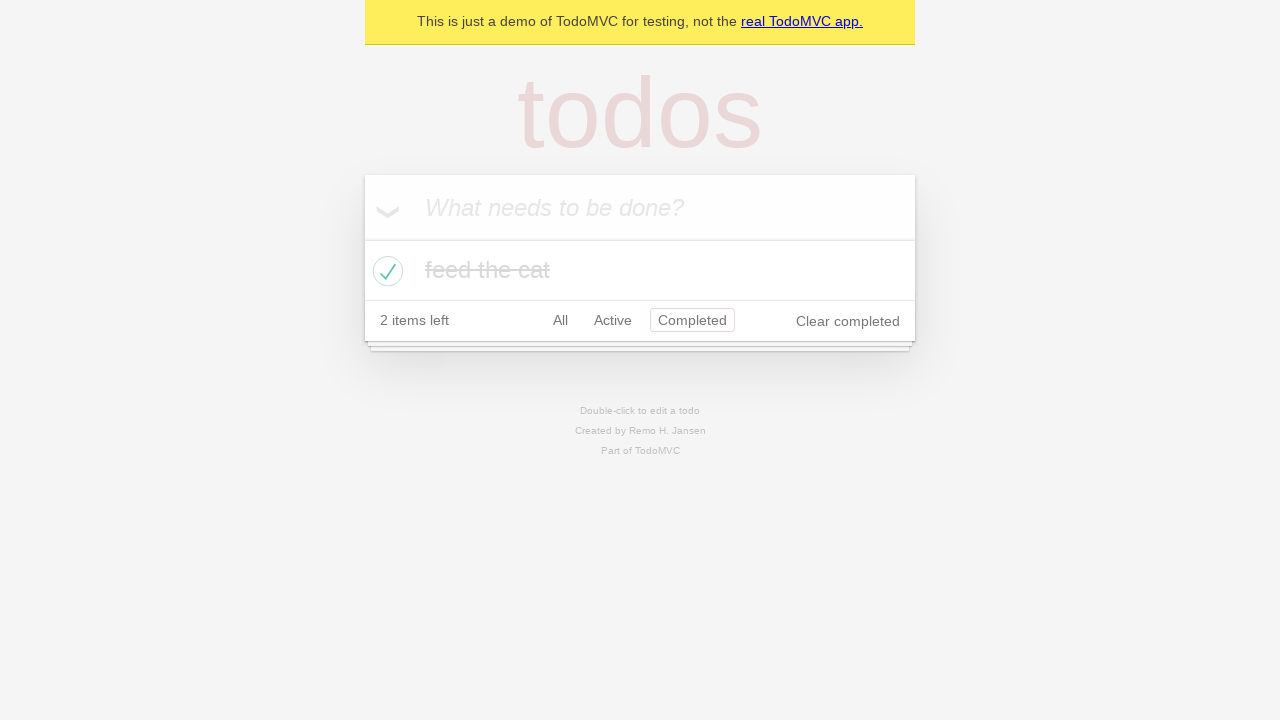

Navigated back to 'Active' filter view using browser back button
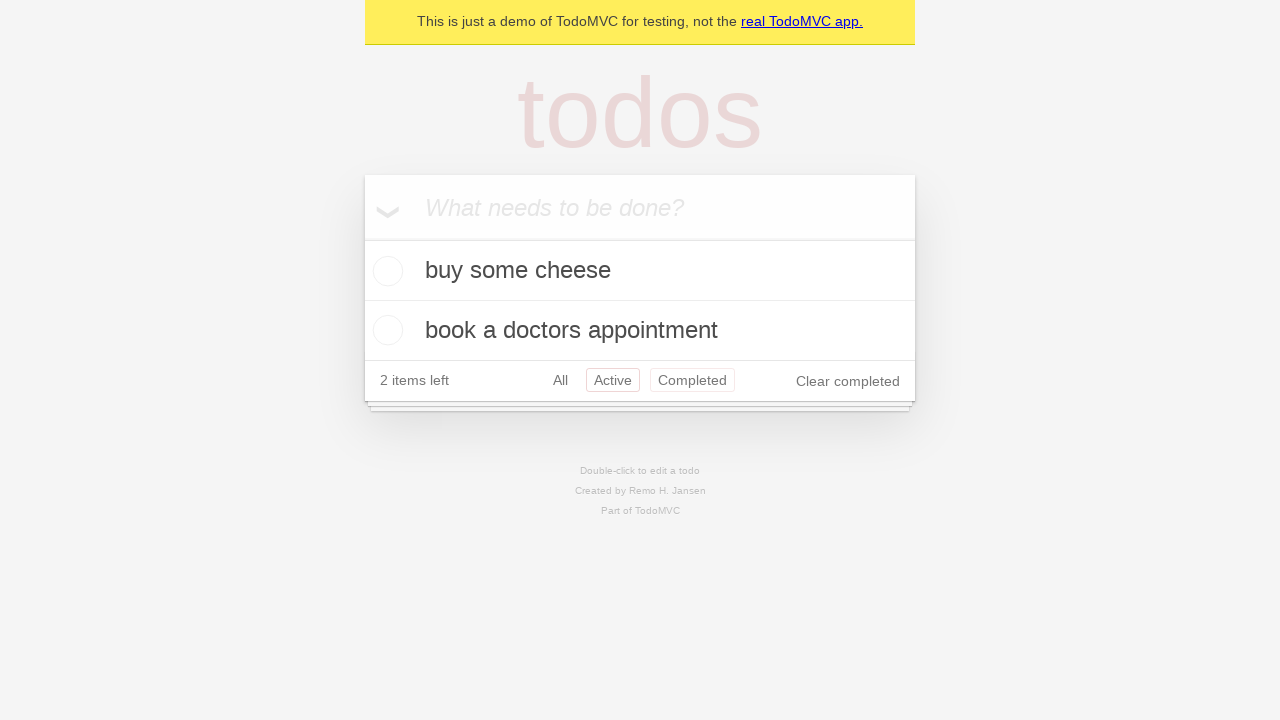

Navigated back to 'All' filter view using browser back button
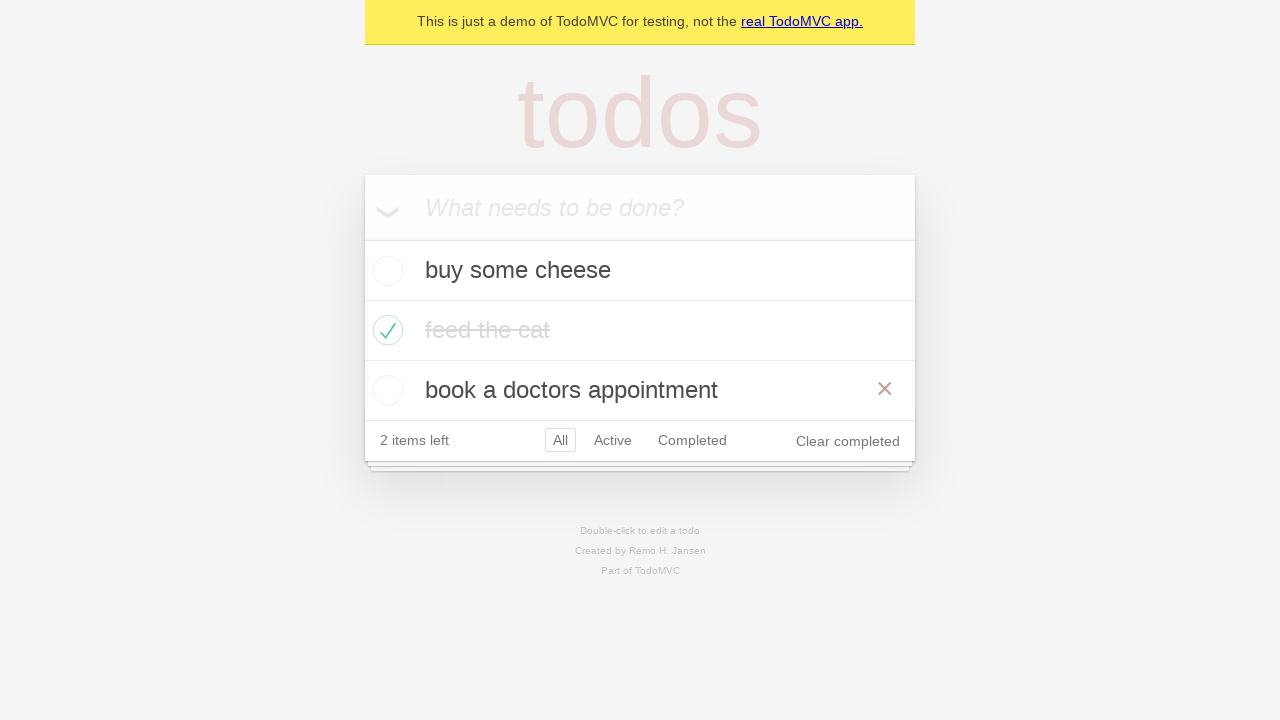

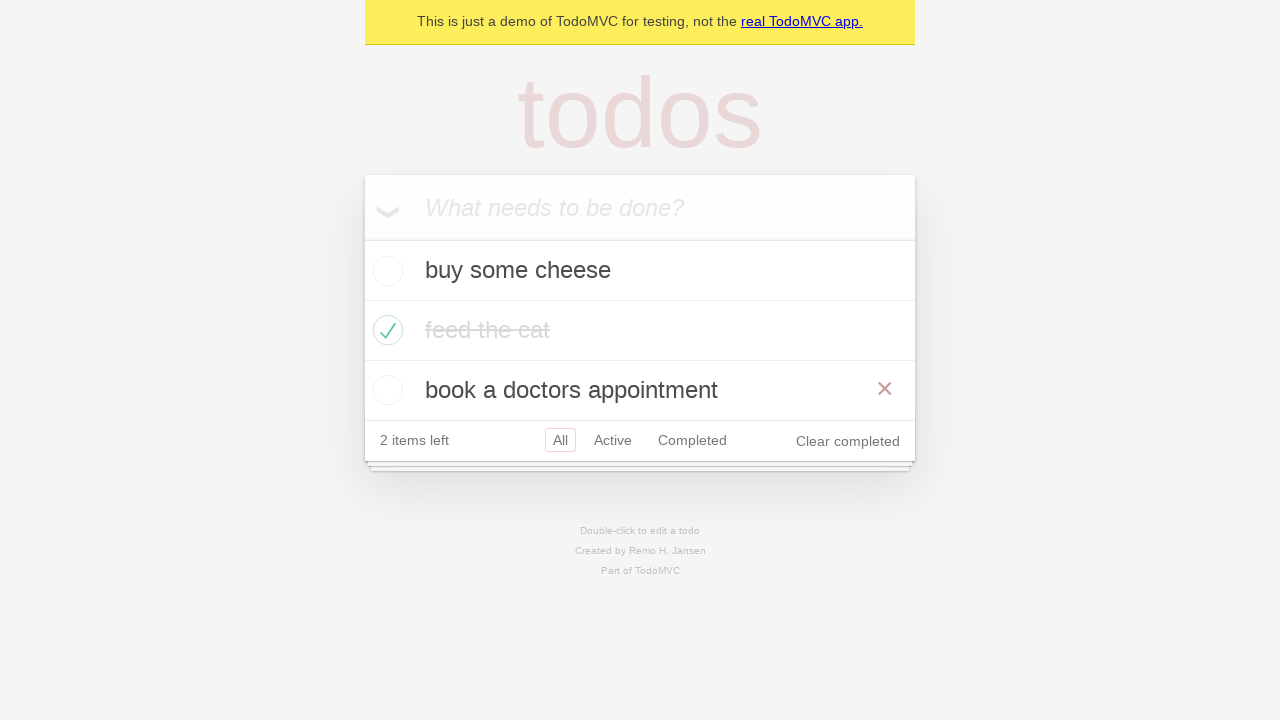